Tests the sum calculator functionality by entering two numbers (10 and 20), clicking the "Get Sum" button, and verifying the result equals 30.

Starting URL: https://www.lambdatest.com/selenium-playground/simple-form-demo

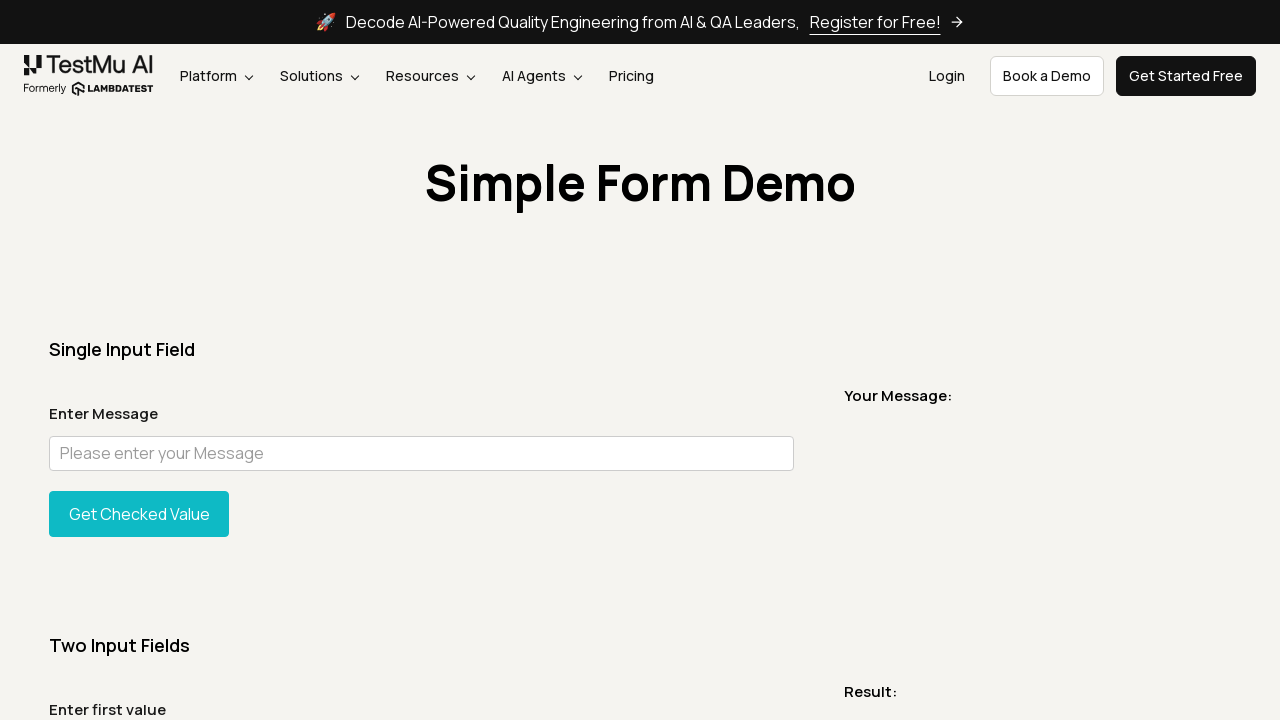

Entered first number '10' in sum1 field on #sum1
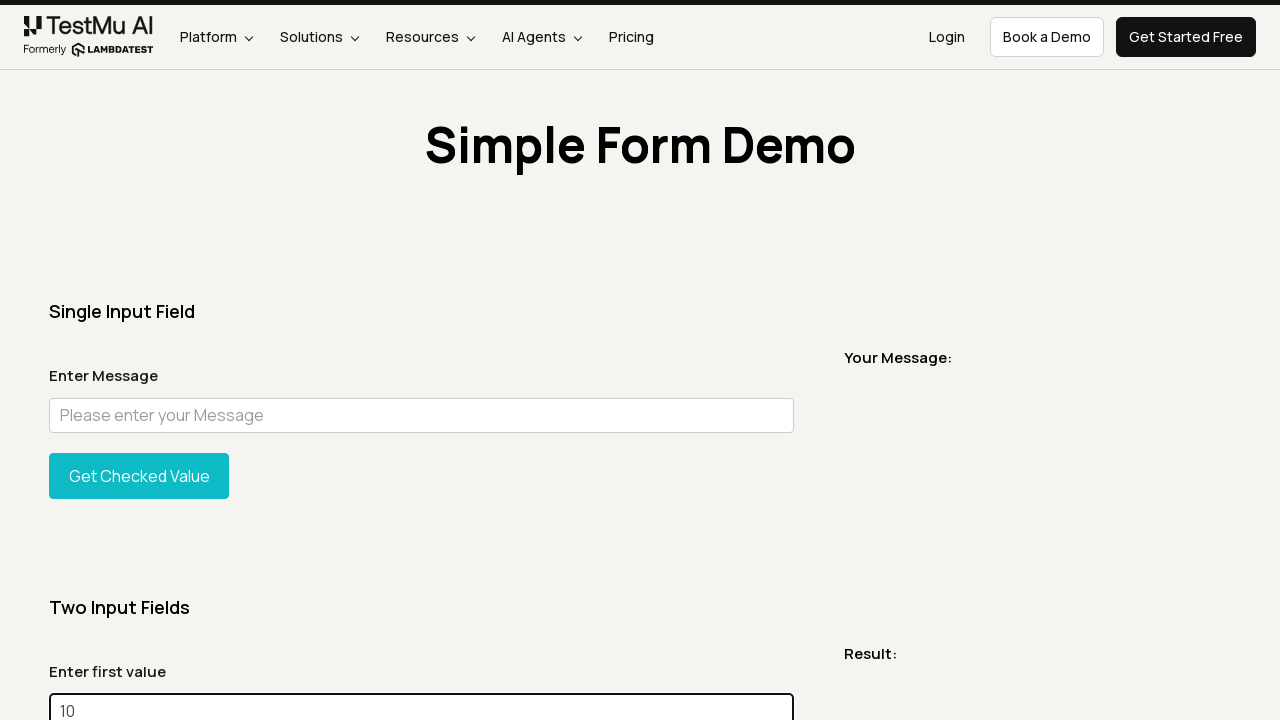

Entered second number '20' in sum2 field on #sum2
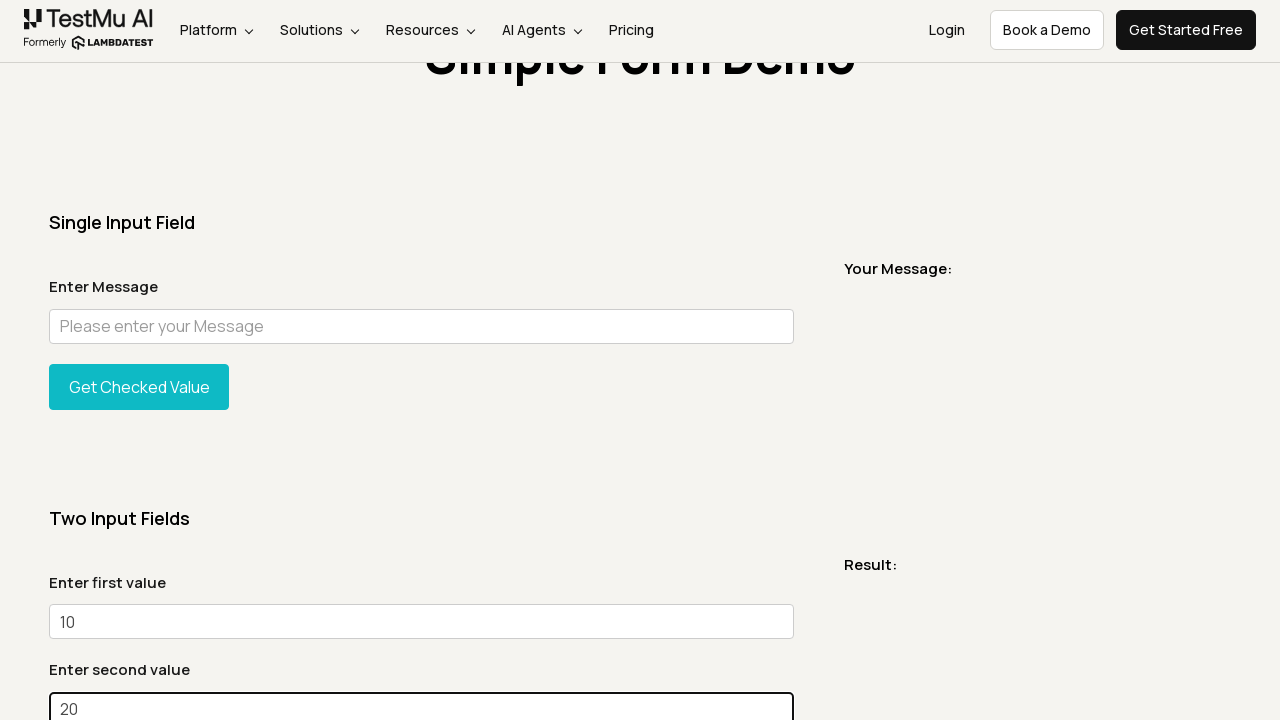

Clicked the 'Get Sum' button at (139, 360) on xpath=//button[text()='Get Sum']
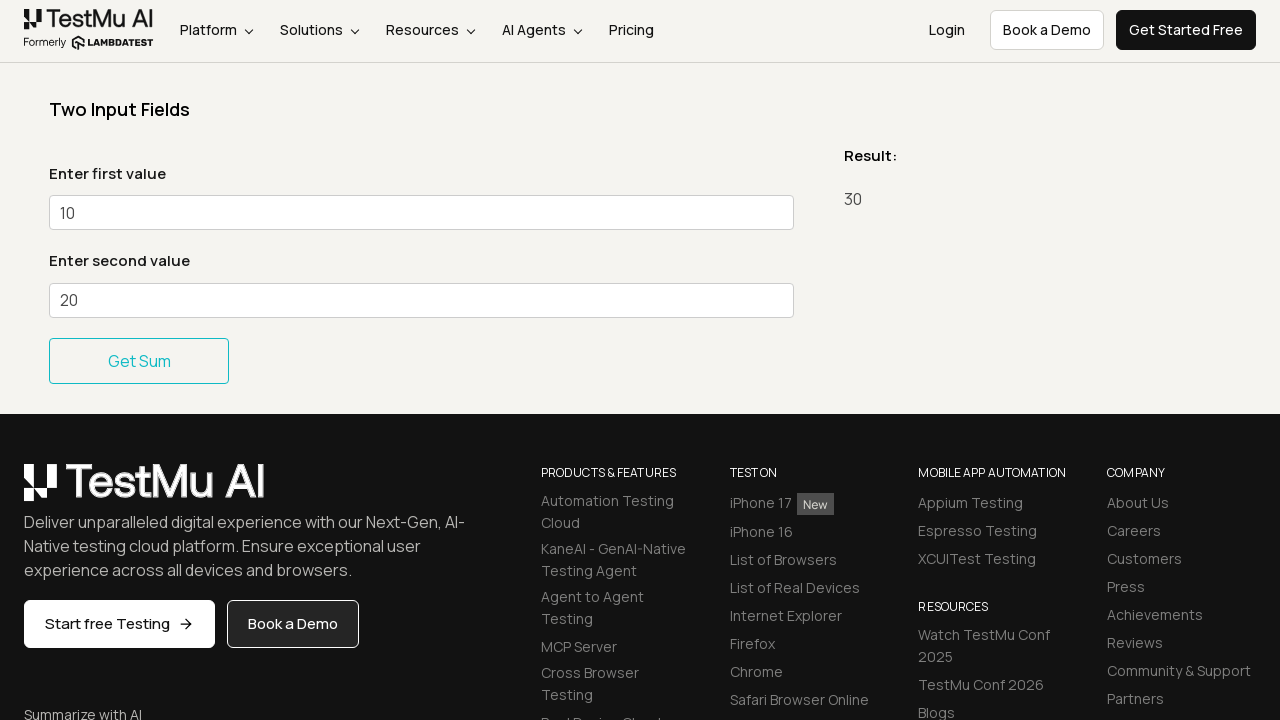

Result message element loaded
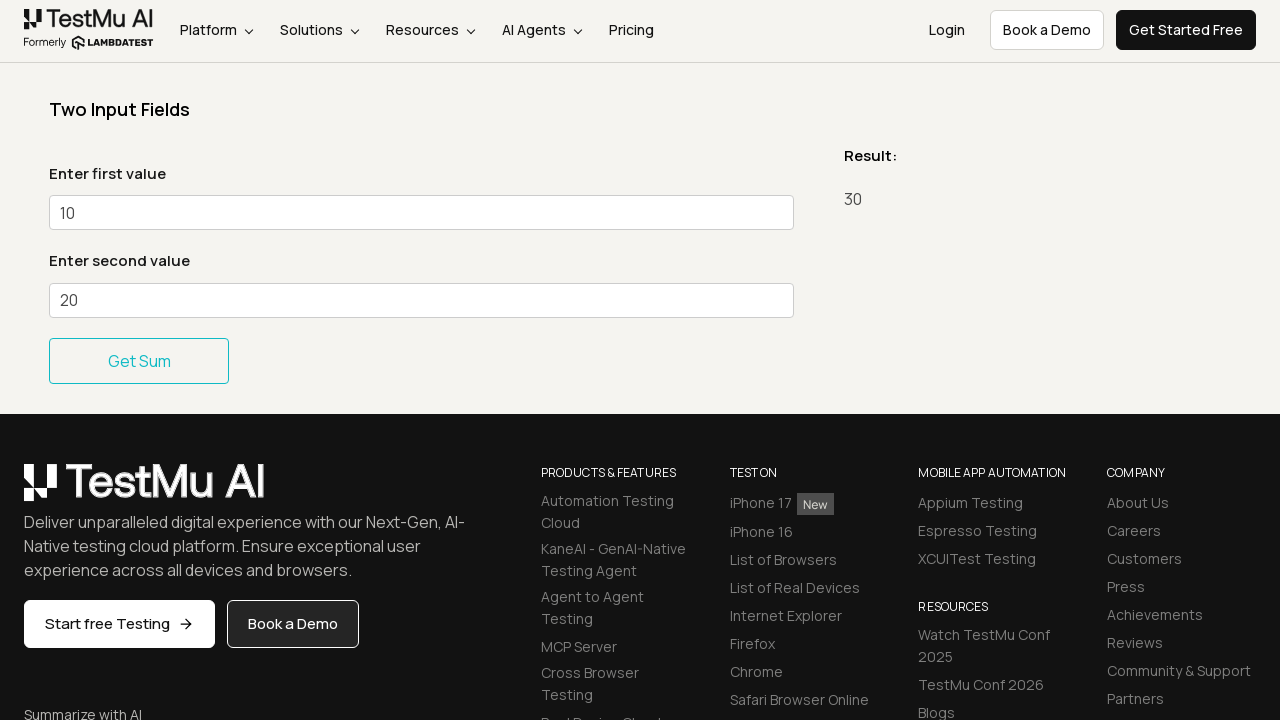

Retrieved result text: '30'
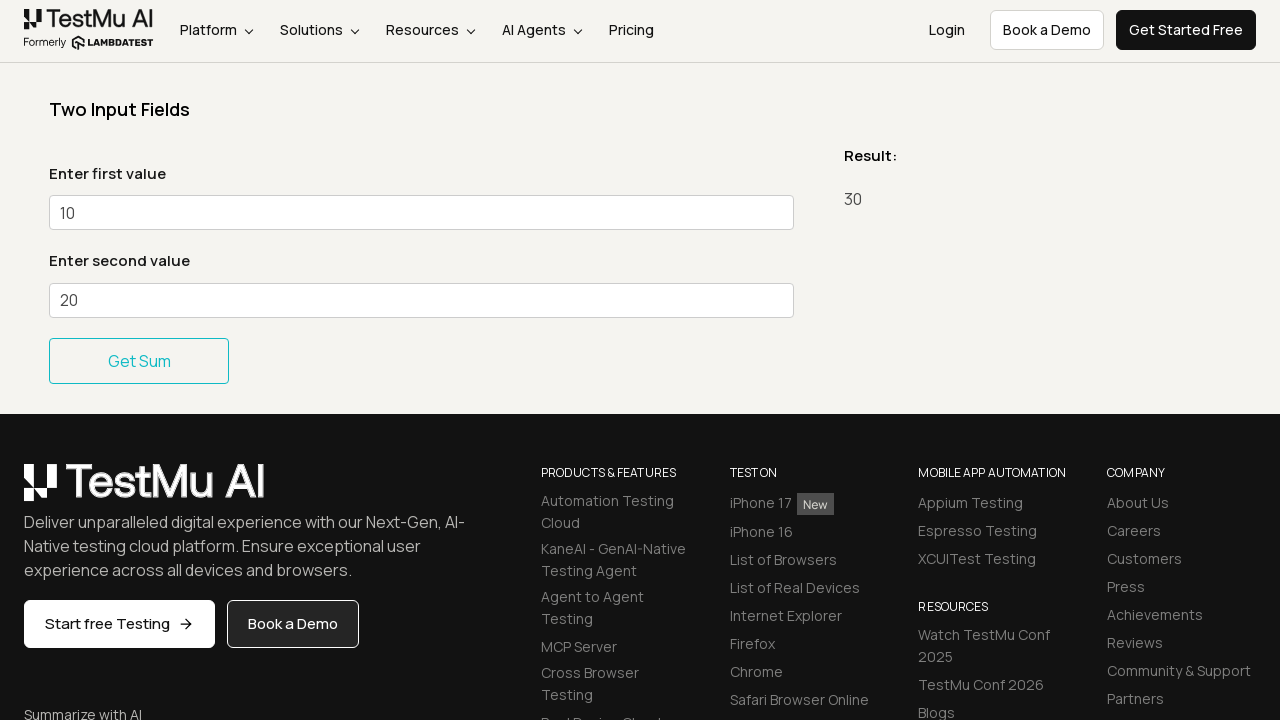

Verified result equals '30' - test passed
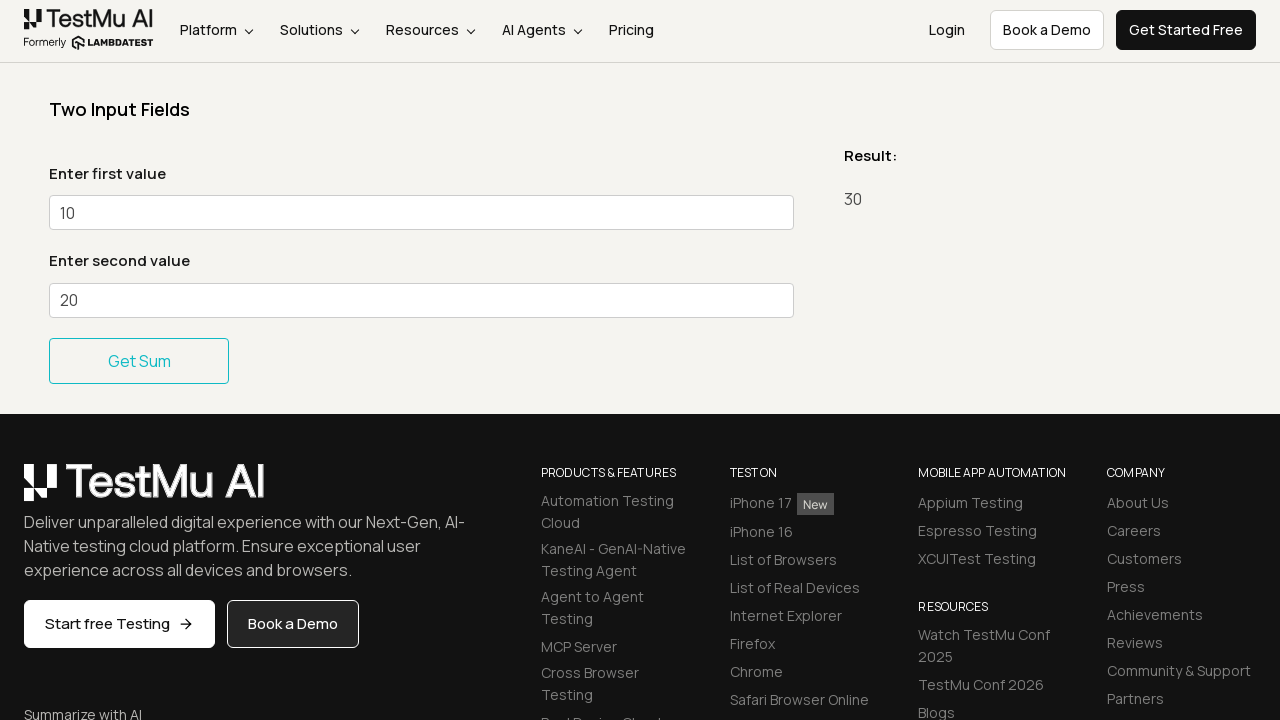

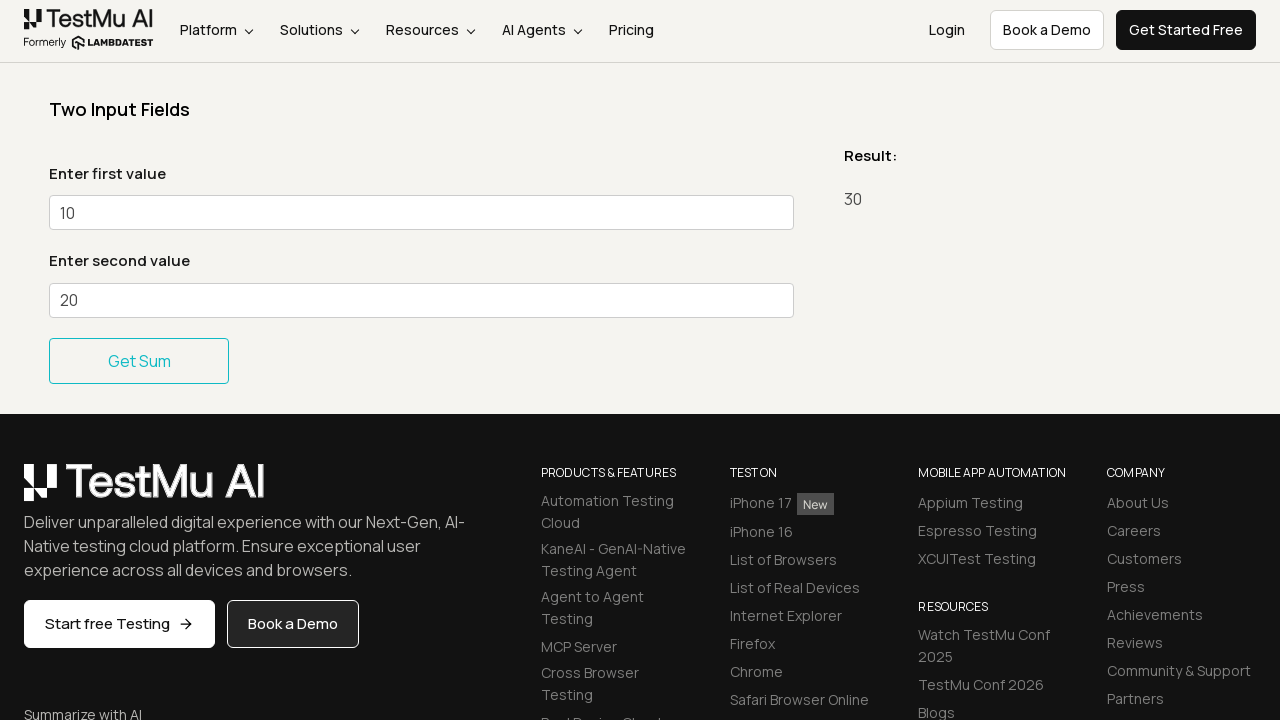